Tests browser window size manipulation by maximizing the window, getting its dimensions, and then resizing it to specific dimensions (516x600).

Starting URL: https://www.youtube.com/

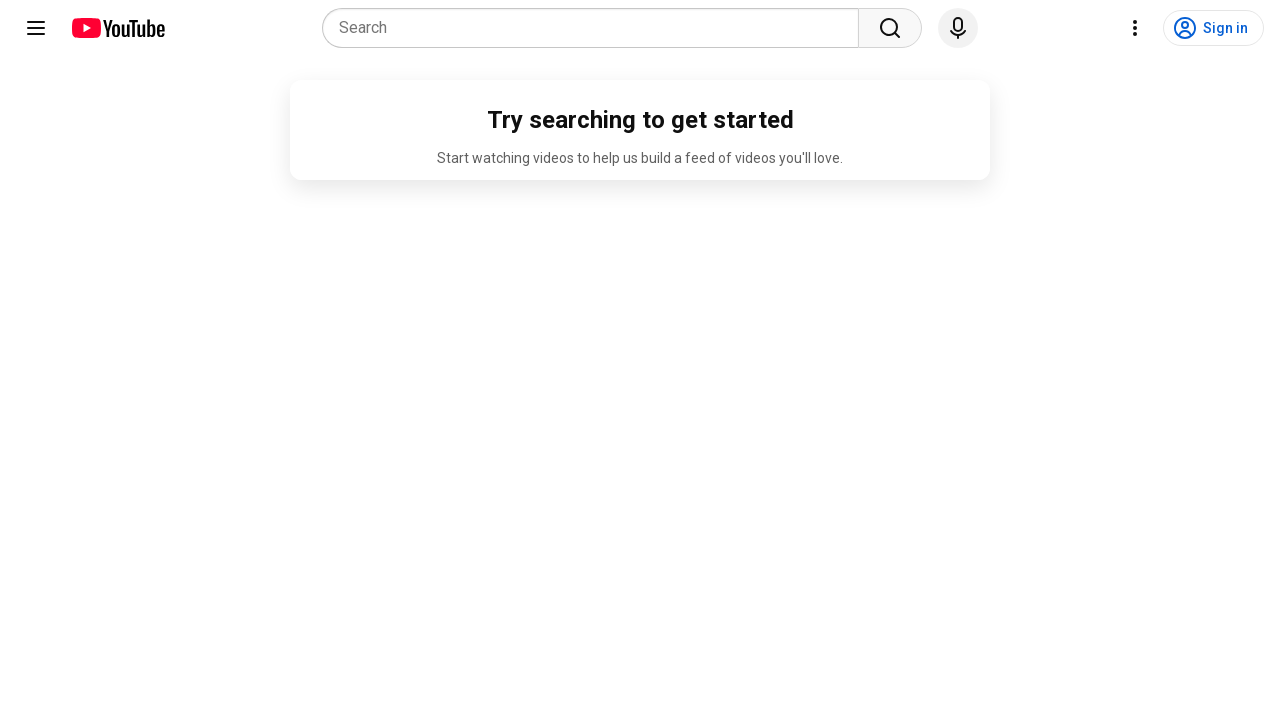

Retrieved current viewport dimensions
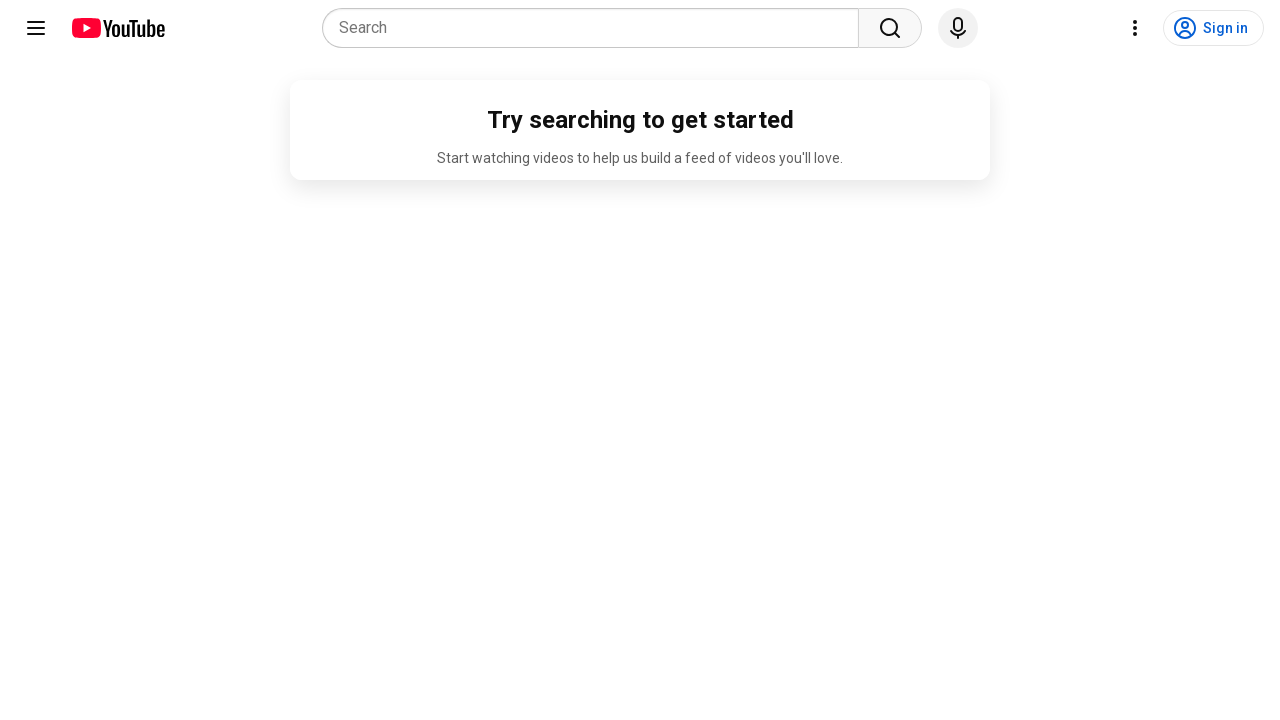

Waited 2 seconds for page to load
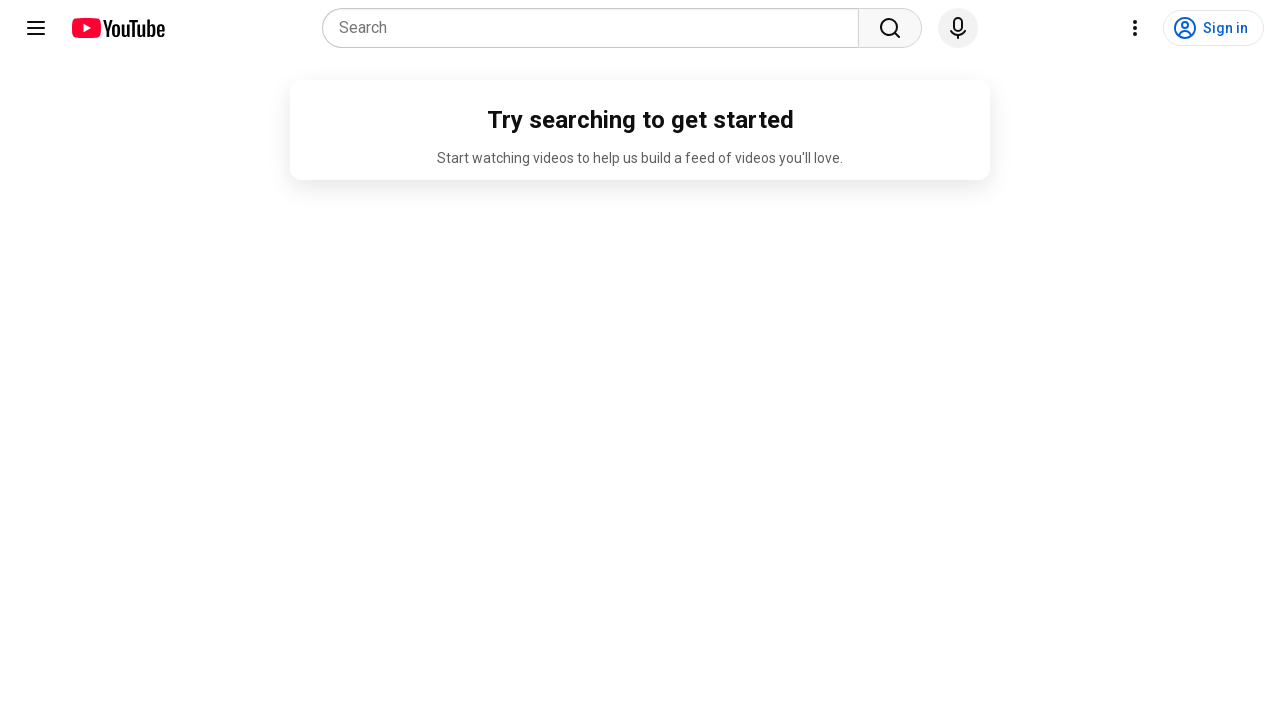

Resized window to 516x600 pixels
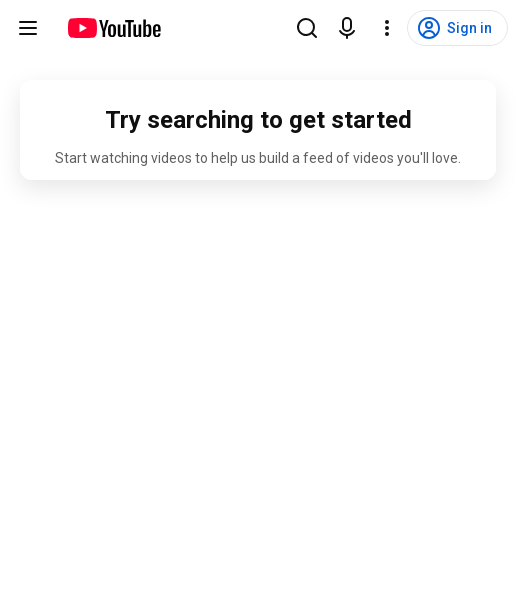

Waited 2 seconds to verify page functionality with new viewport size
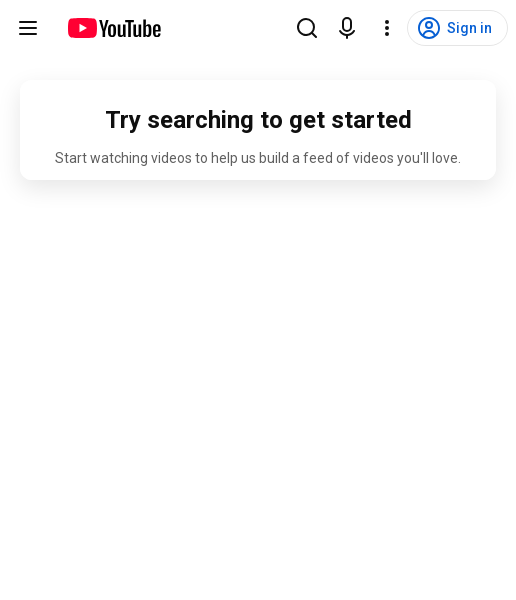

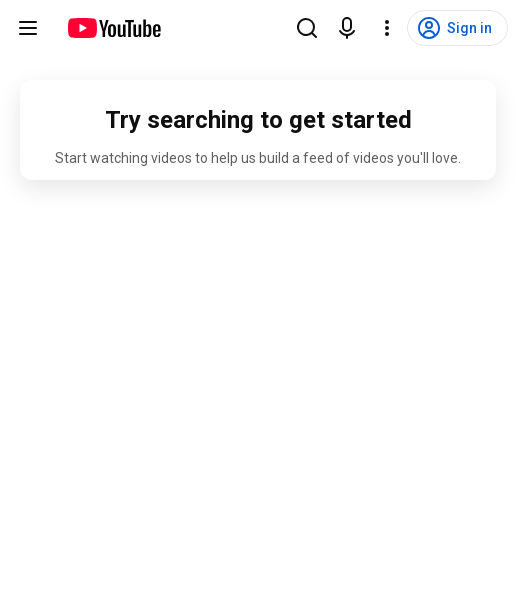